Tests deleting a task by clicking the destroy button on hover

Starting URL: https://todomvc4tasj.herokuapp.com/

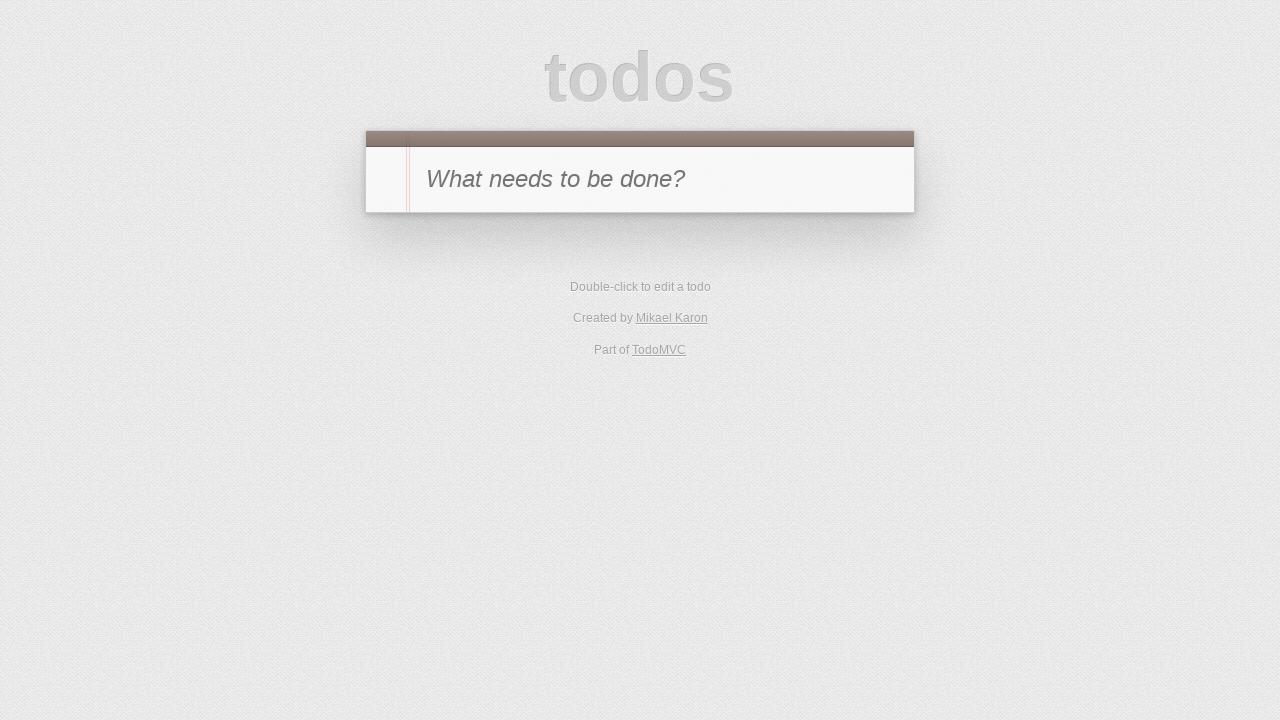

Filled new todo input with 'a' on #new-todo
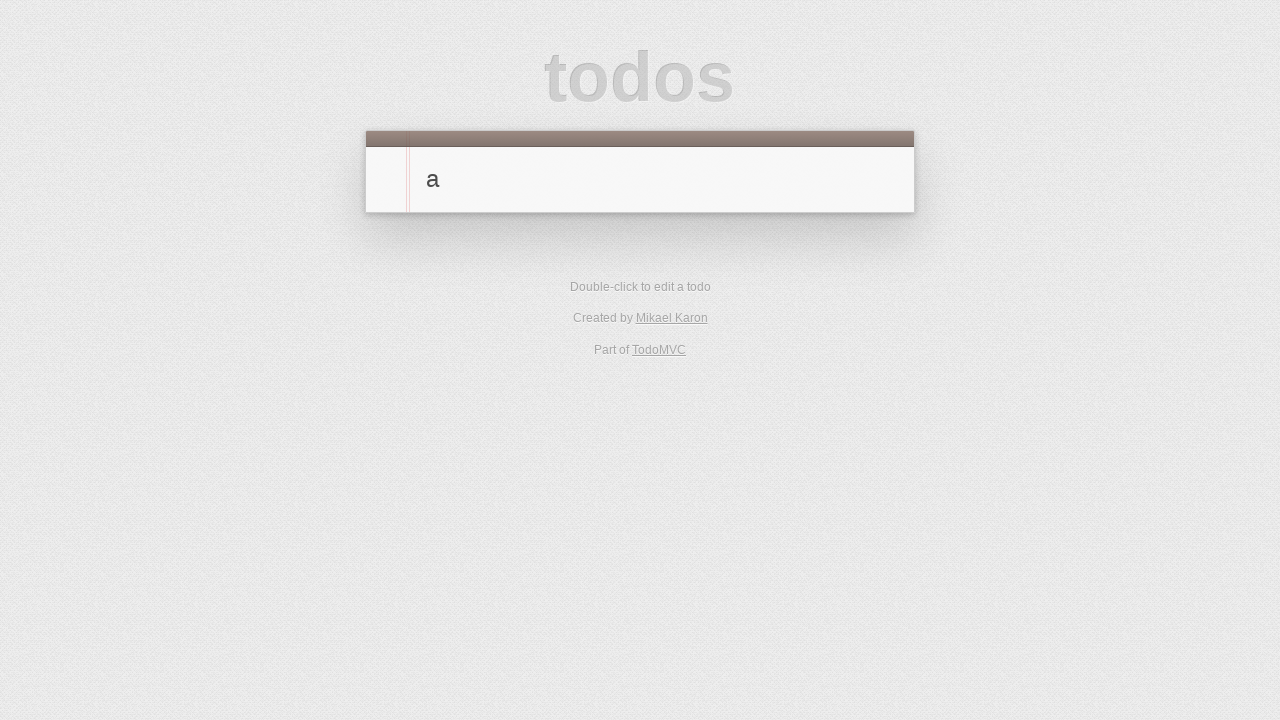

Pressed Enter to add first task on #new-todo
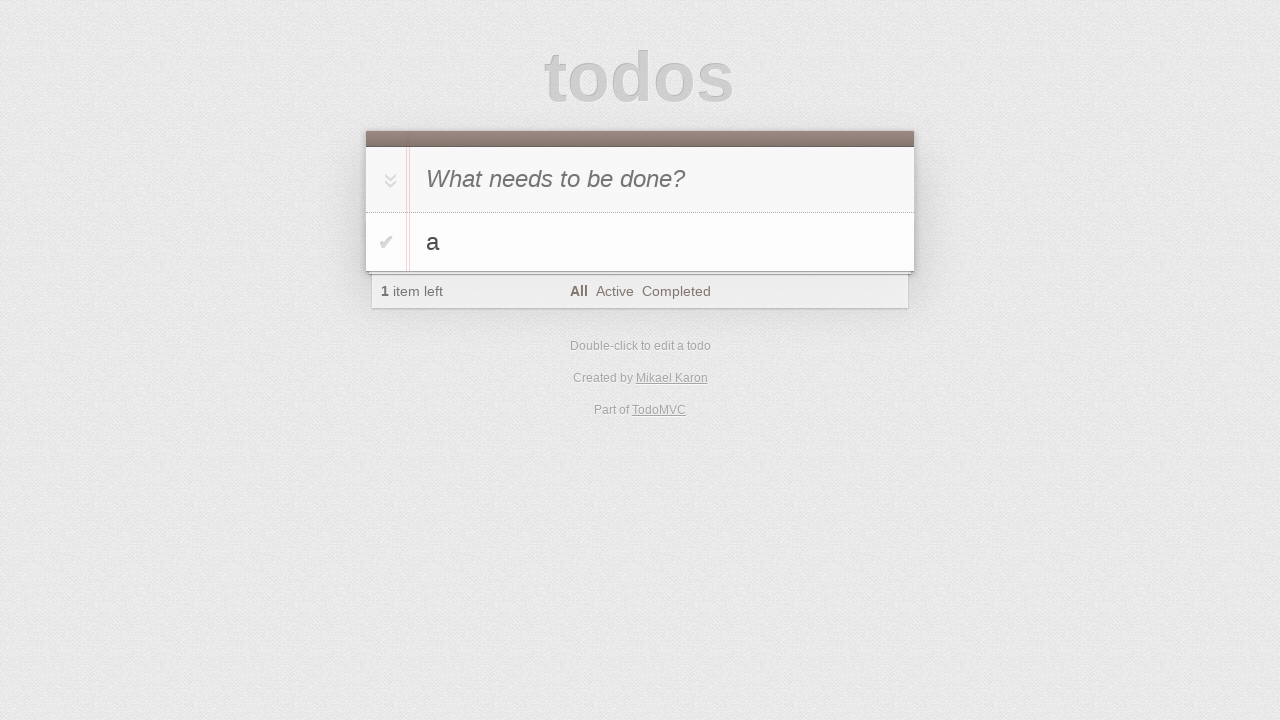

Filled new todo input with 'b' on #new-todo
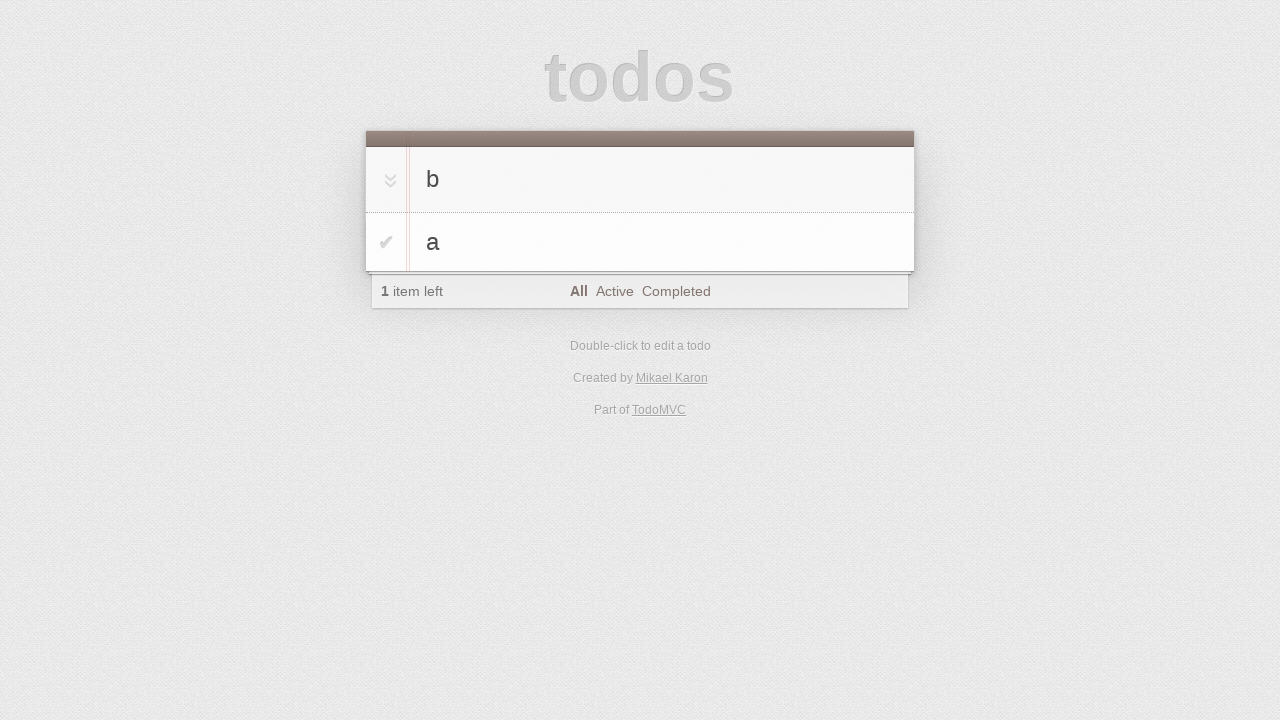

Pressed Enter to add second task on #new-todo
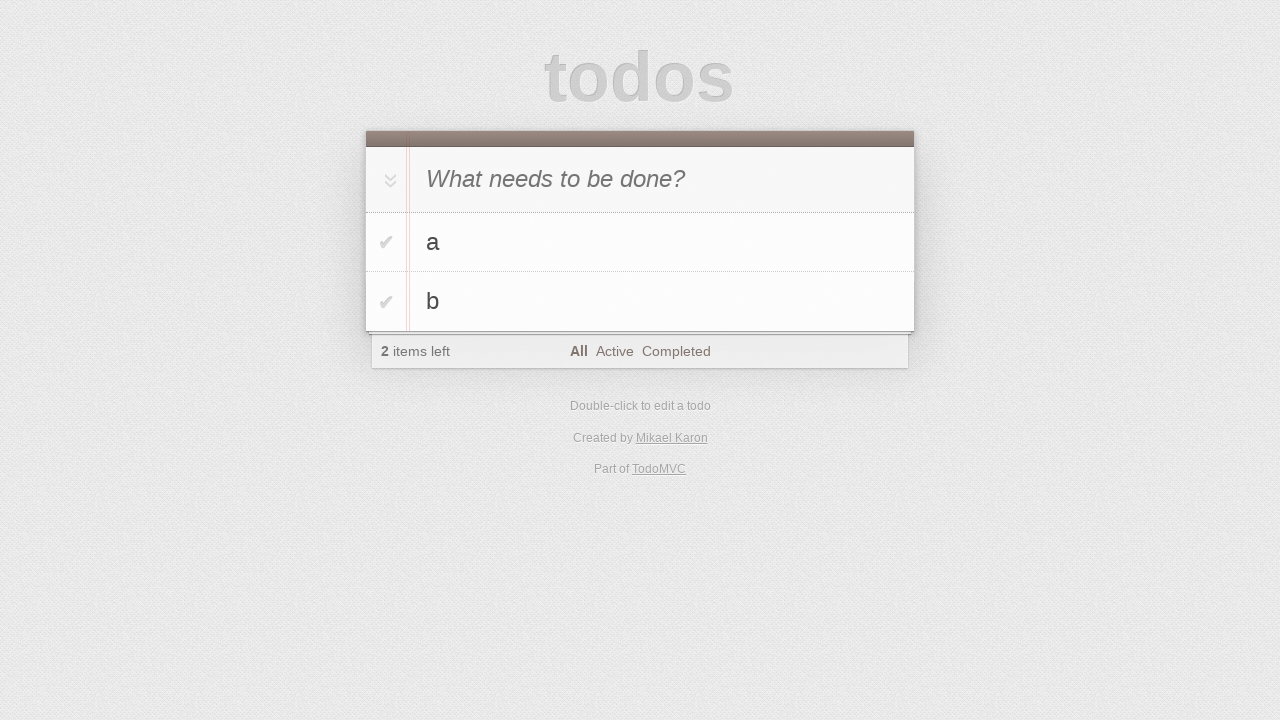

Hovered over task 'a' to reveal destroy button at (640, 242) on #todo-list li >> internal:has-text="a"i
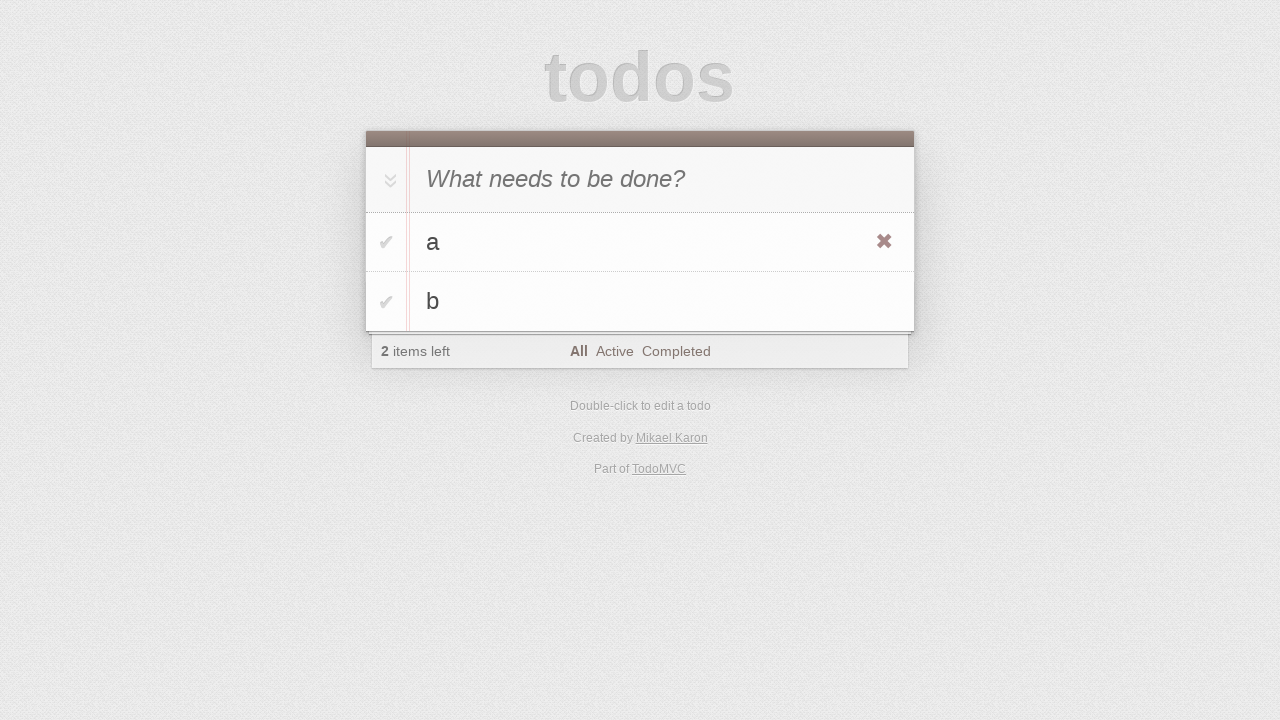

Clicked destroy button to delete task 'a' at (884, 242) on #todo-list li >> internal:has-text="a"i >> .destroy
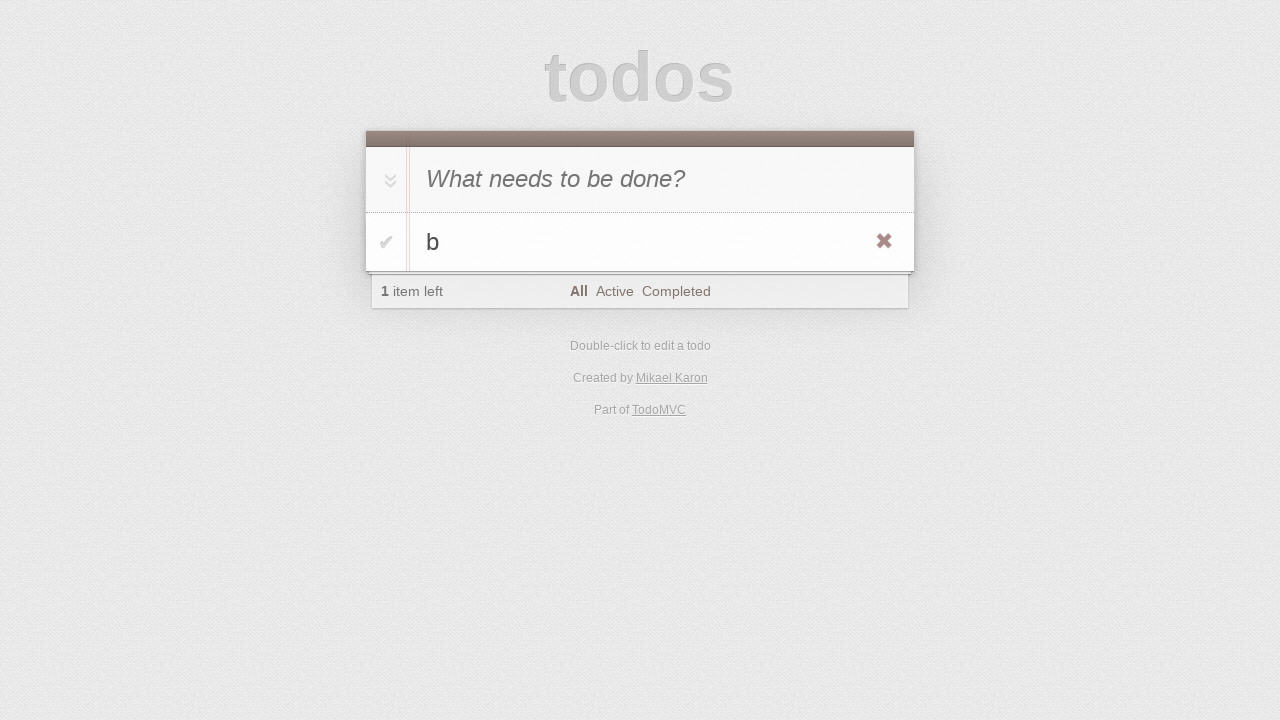

Verified only 1 task remains in the list
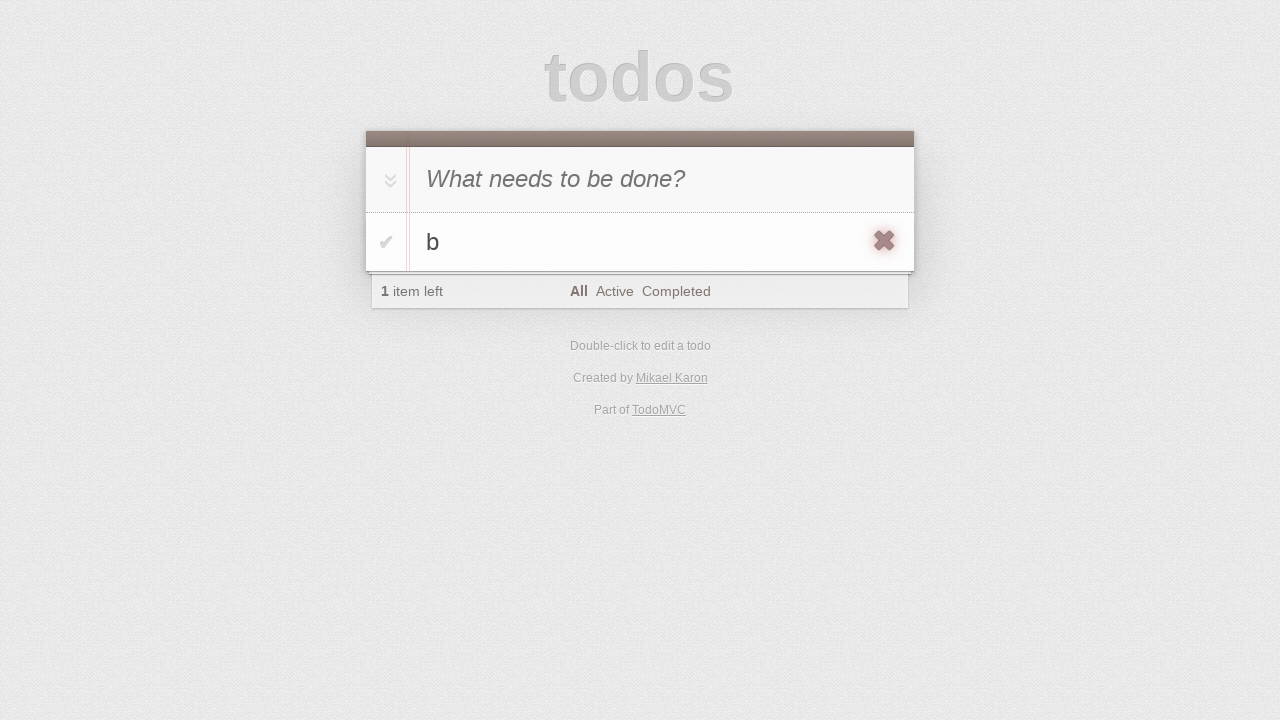

Verified todo count displays '1'
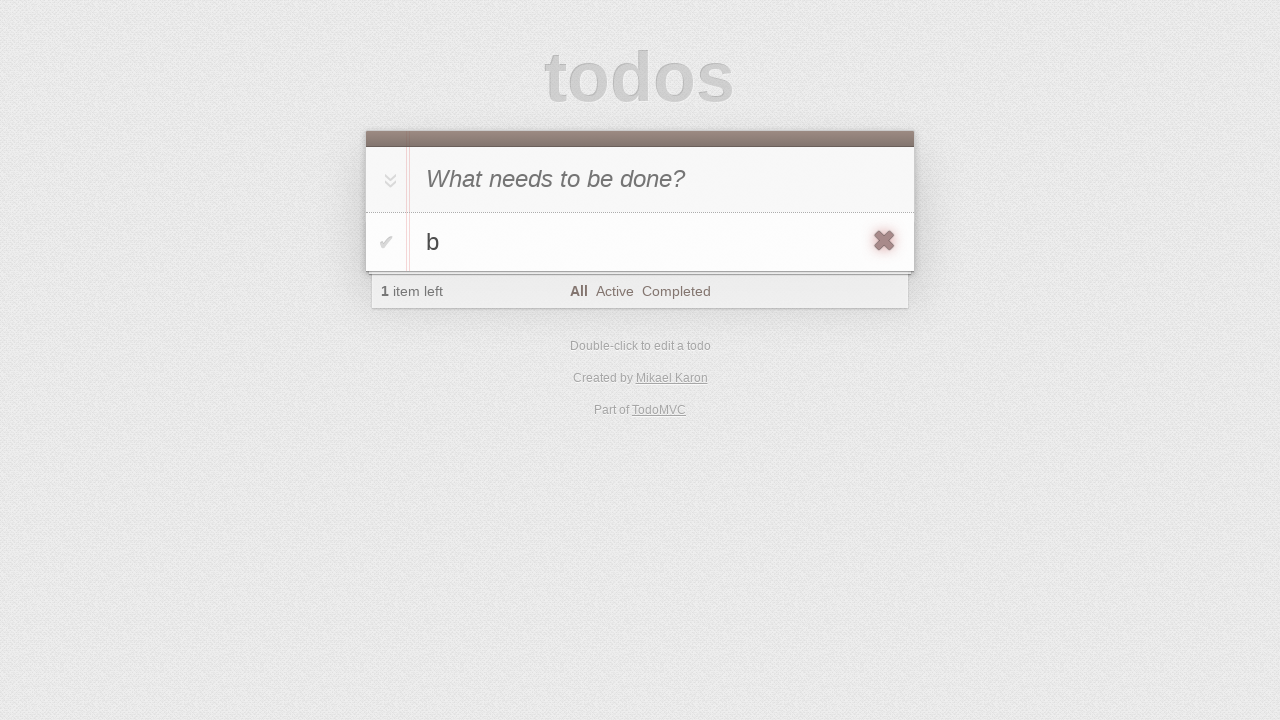

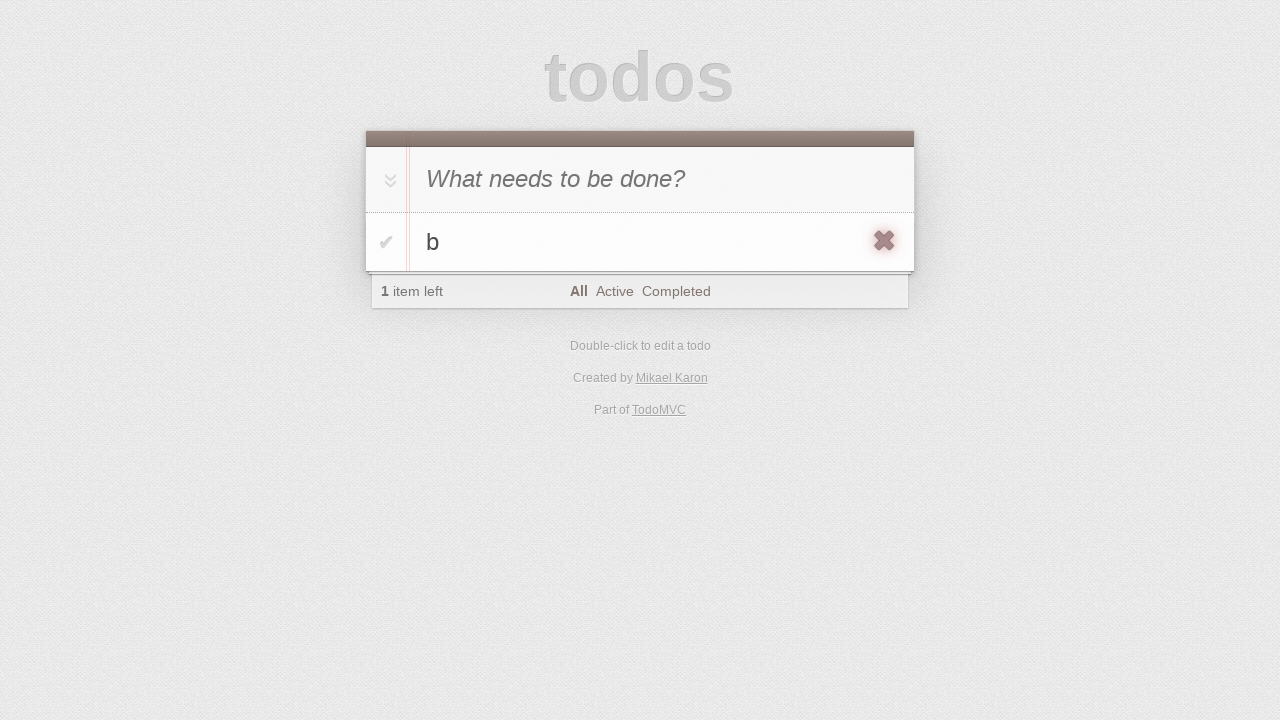